Tests mouse hover interactions and context menu actions on an automation practice page

Starting URL: https://rahulshettyacademy.com/AutomationPractice/

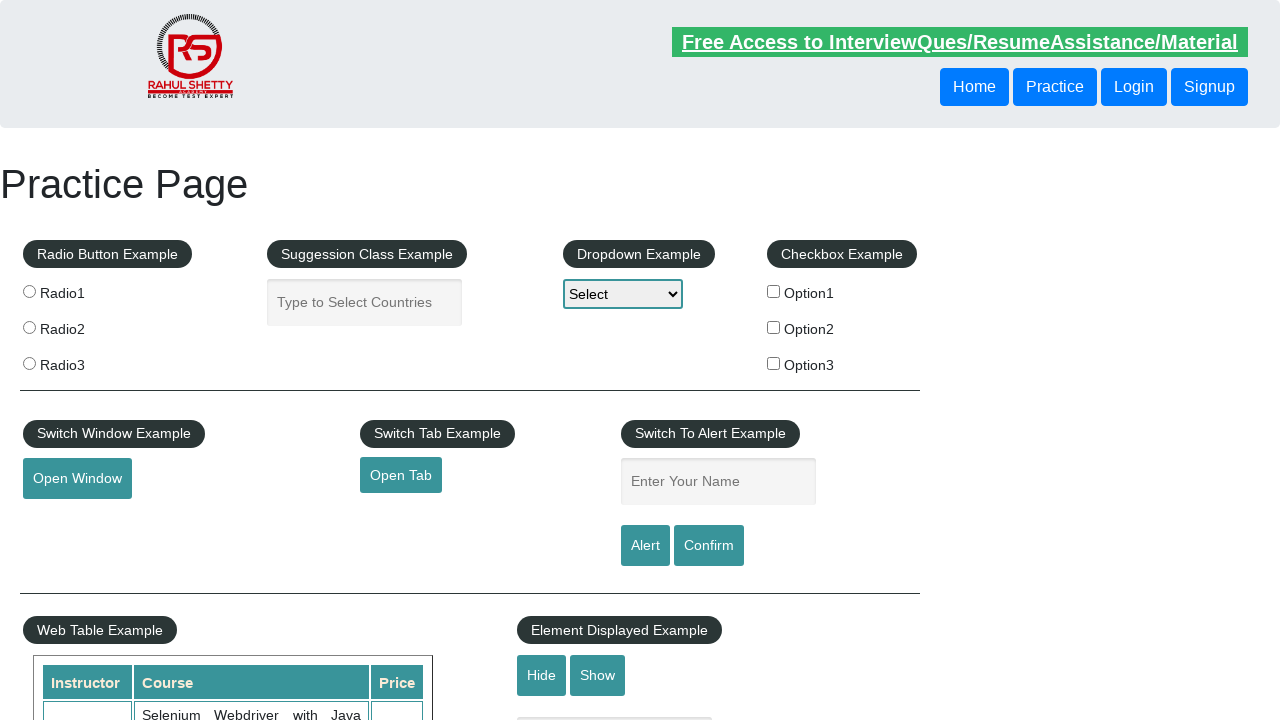

Hovered over the mouse hover element at (83, 361) on #mousehover
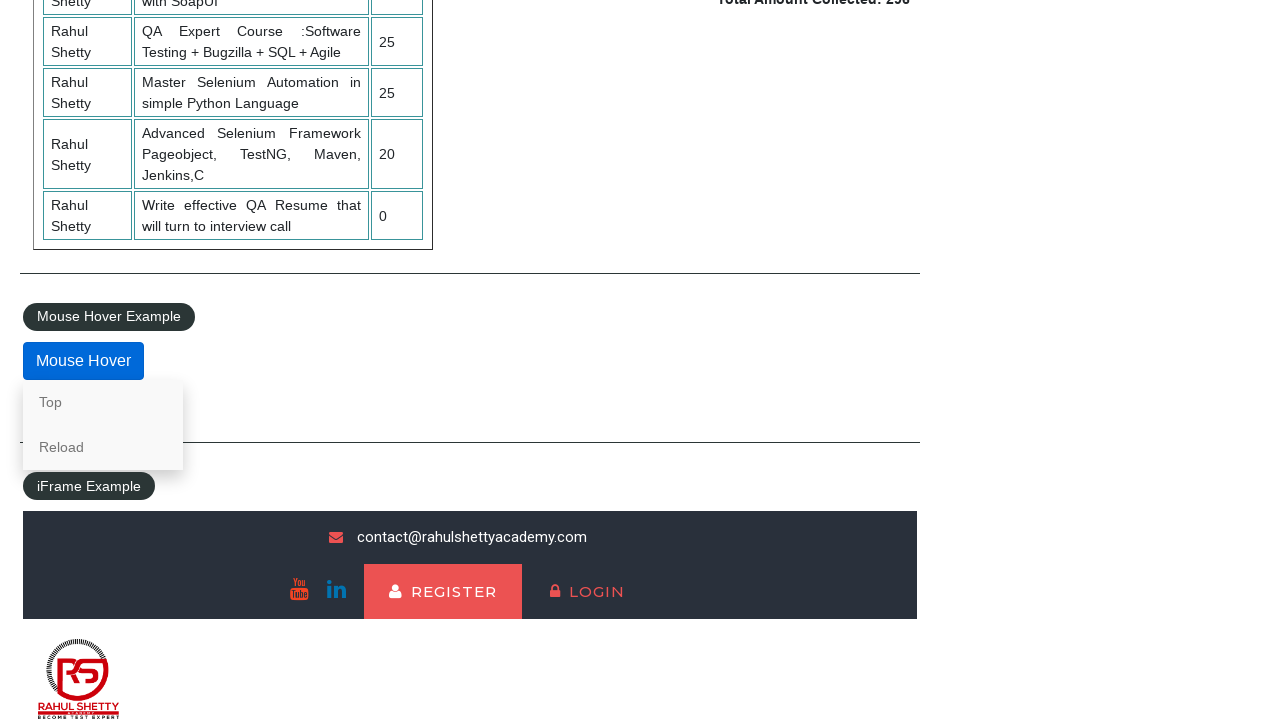

Clicked on the Reload link after hovering at (103, 447) on text=Reload
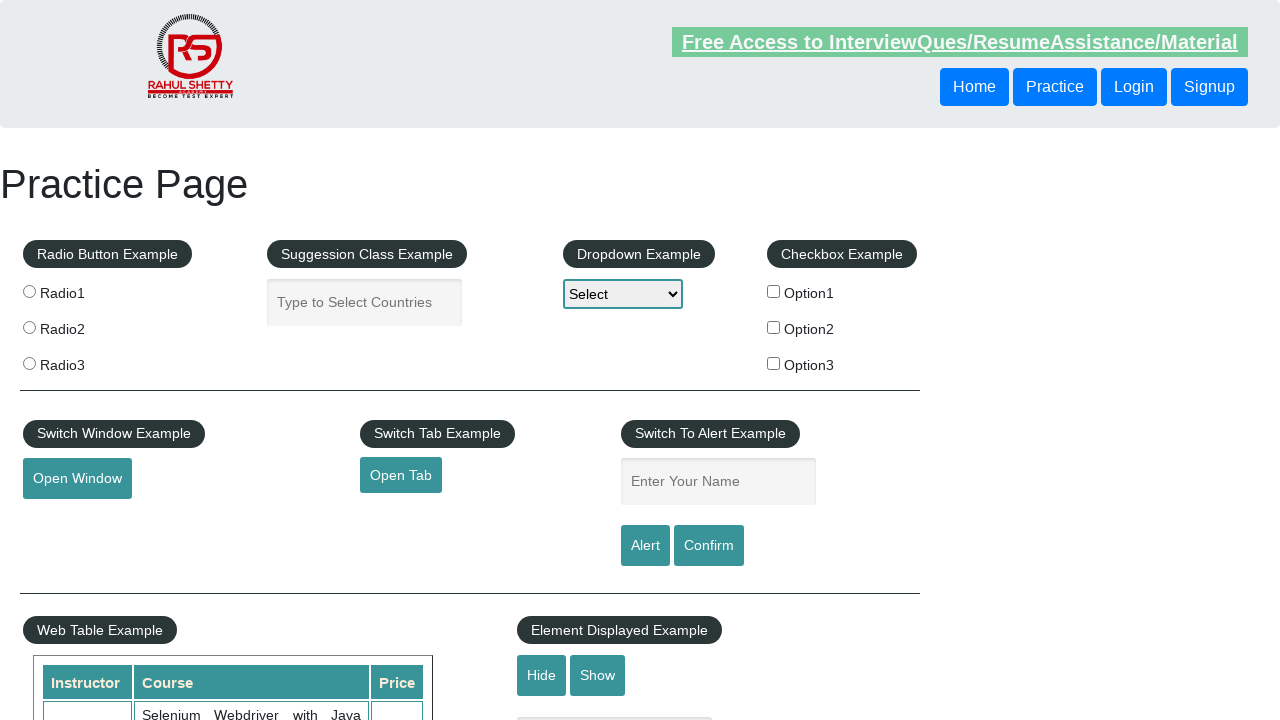

Right-clicked on the Login button to open context menu at (1134, 87) on //button[text()='Login']
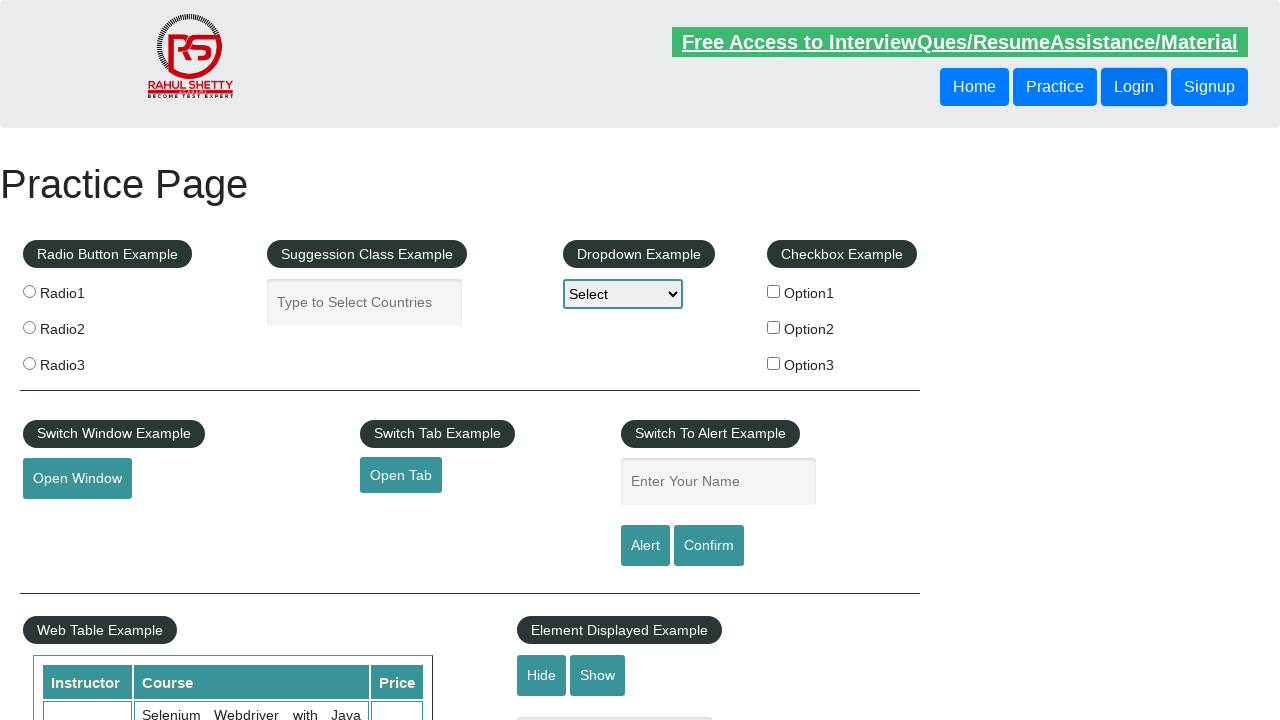

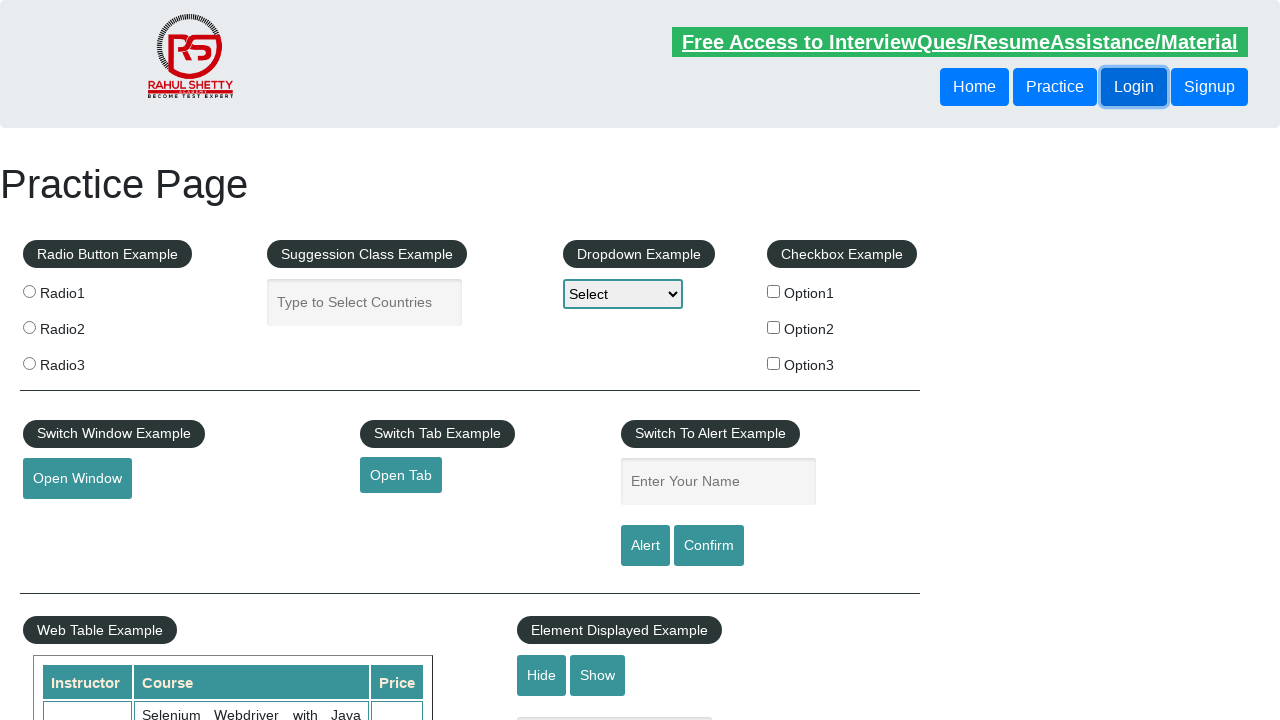